Tests window handling by clicking a button that opens a new window, then switching between parent and child windows

Starting URL: https://www.hyrtutorials.com/p/window-handles-practice.html

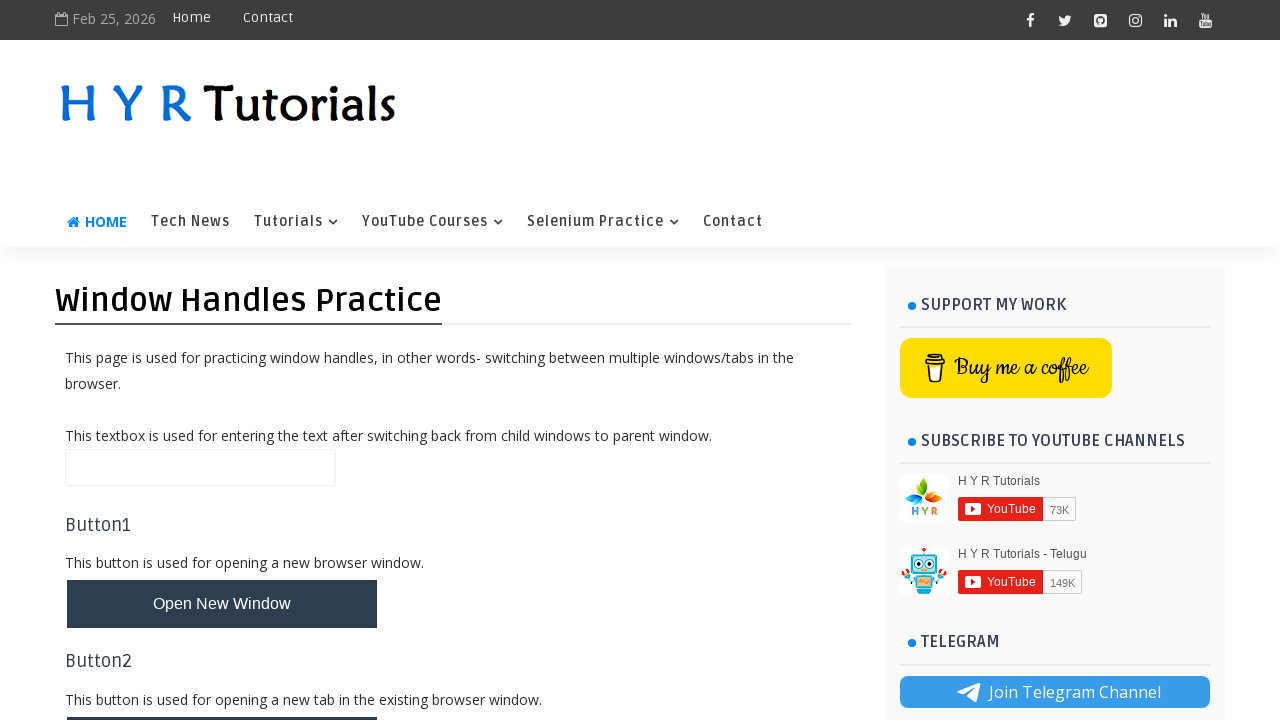

Clicked button to open new window at (222, 604) on #newWindowBtn
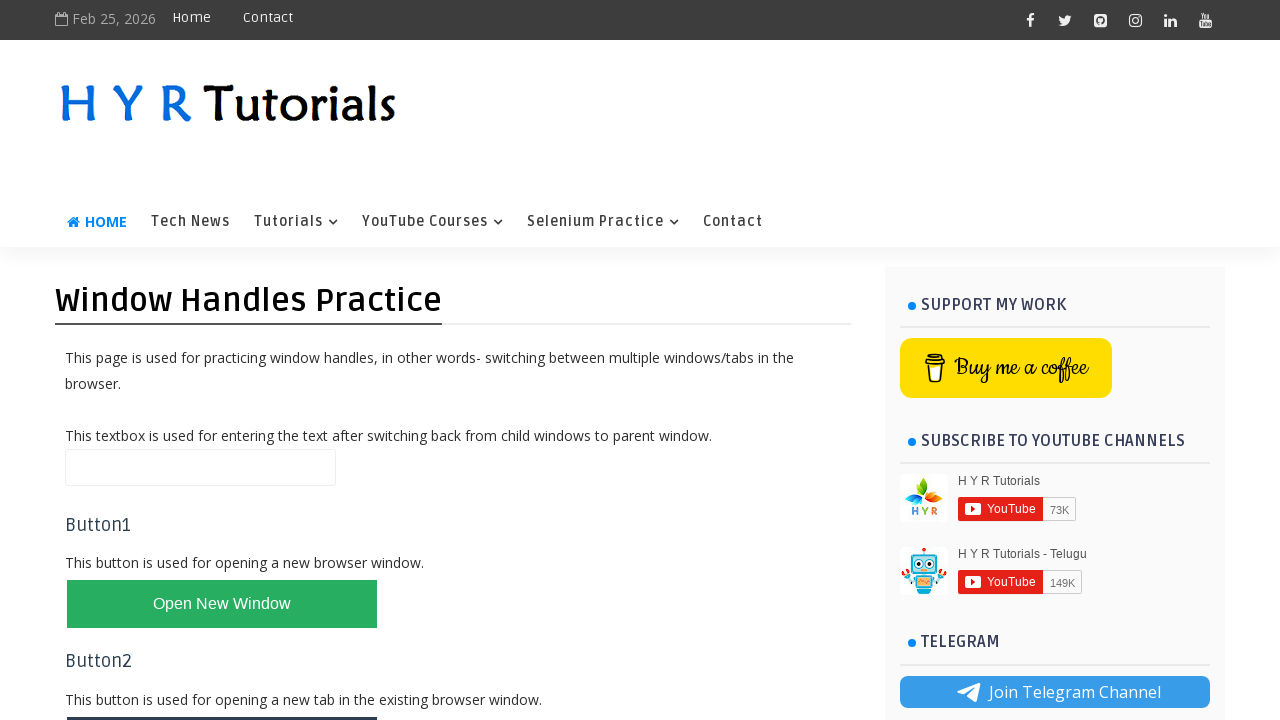

New window opened and captured
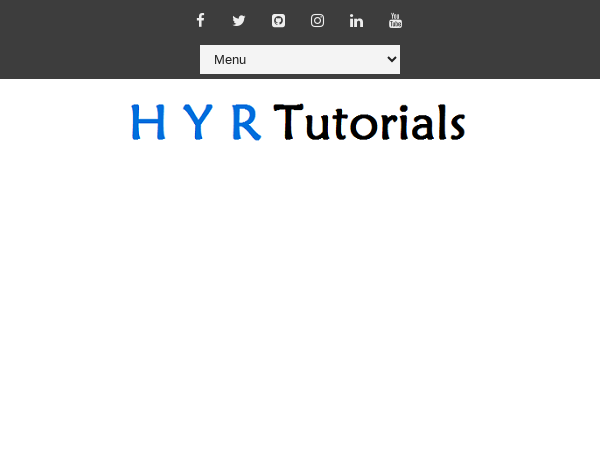

Captured parent window URL: https://www.hyrtutorials.com/p/window-handles-practice.html
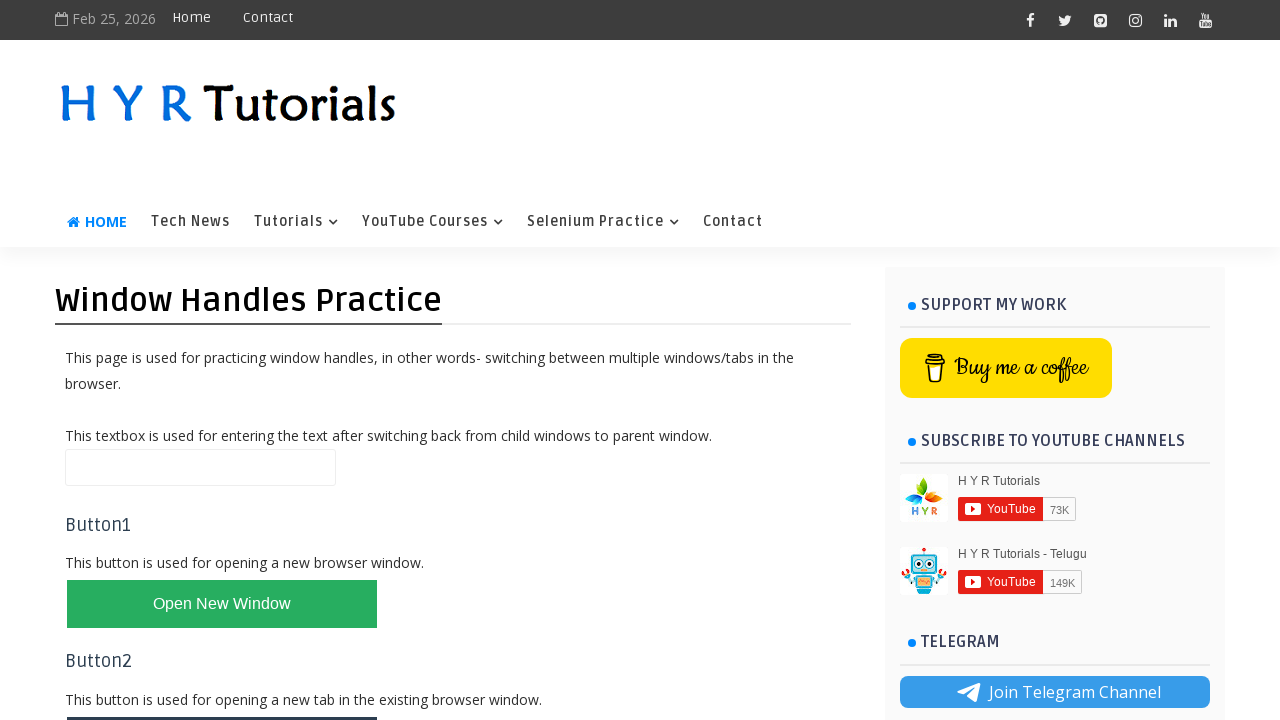

Captured child window URL: https://www.hyrtutorials.com/p/basic-controls.html
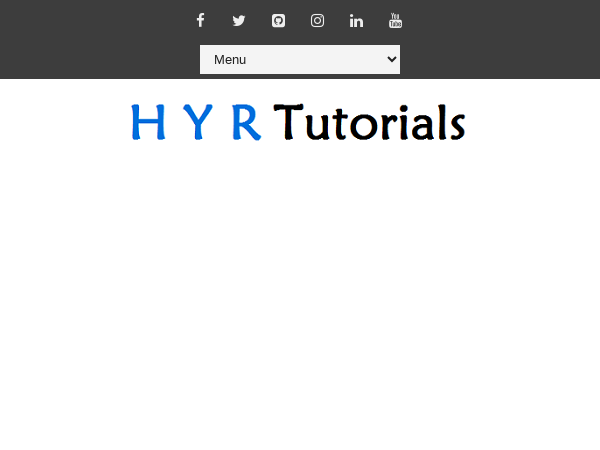

Closed child window
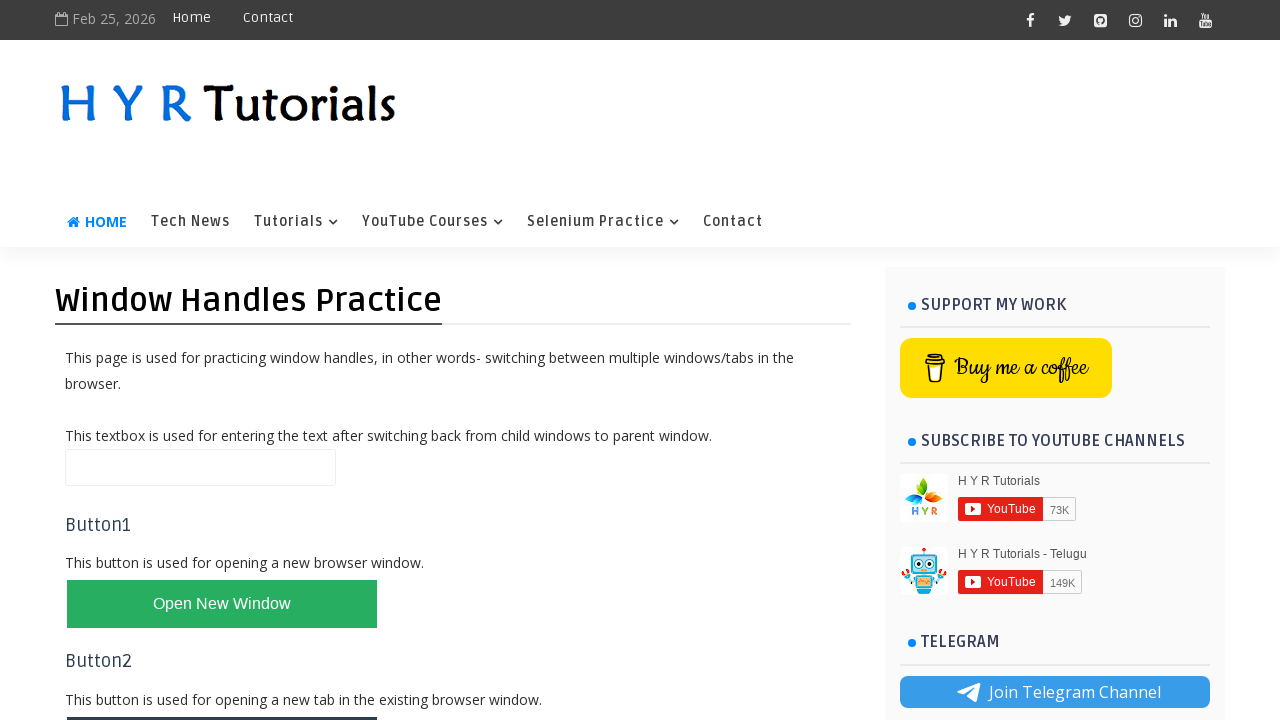

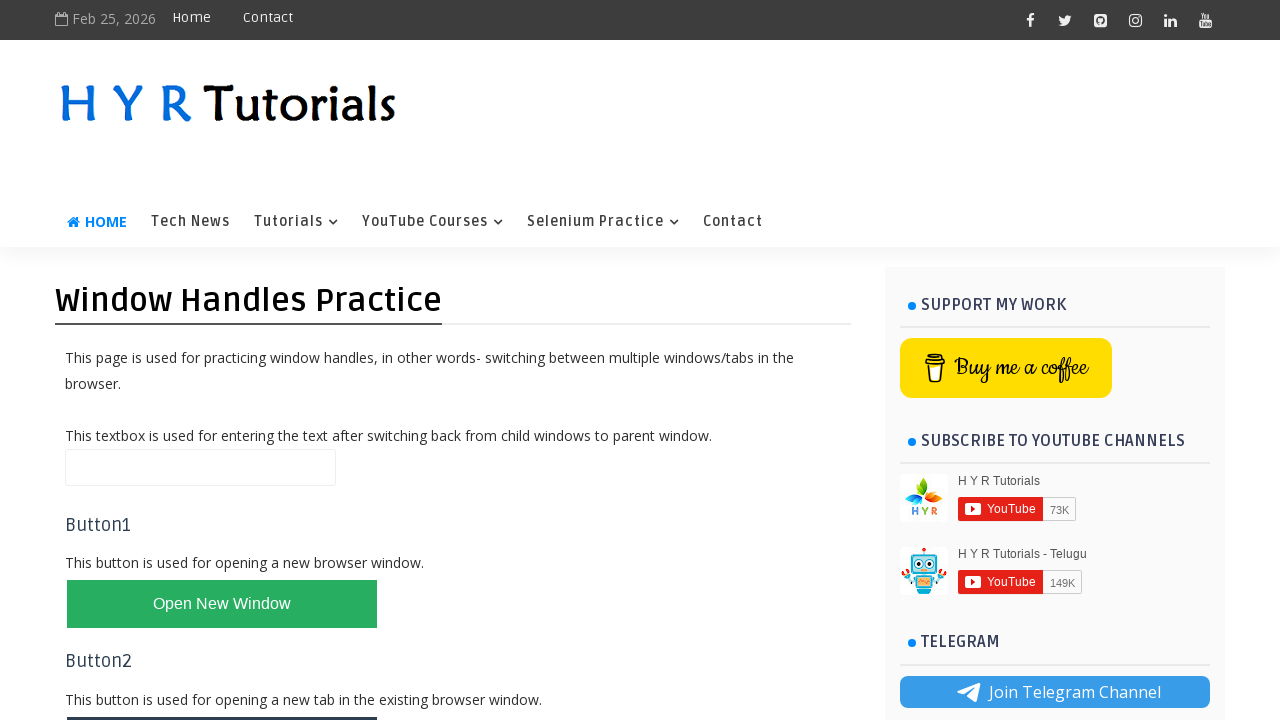